Tests dynamic controls page by clicking on a checkbox element to verify interactive functionality

Starting URL: https://the-internet.herokuapp.com/dynamic_controls

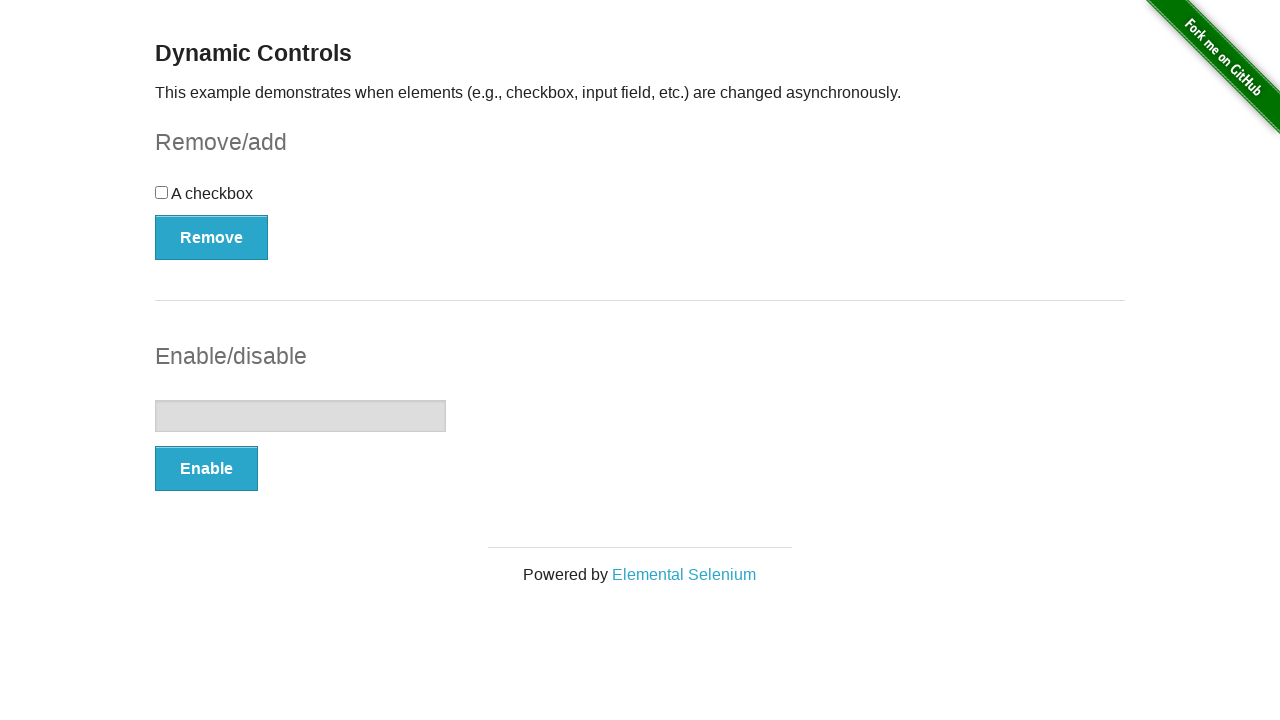

Clicked on checkbox element to toggle its state at (162, 192) on #checkbox input[type='checkbox']
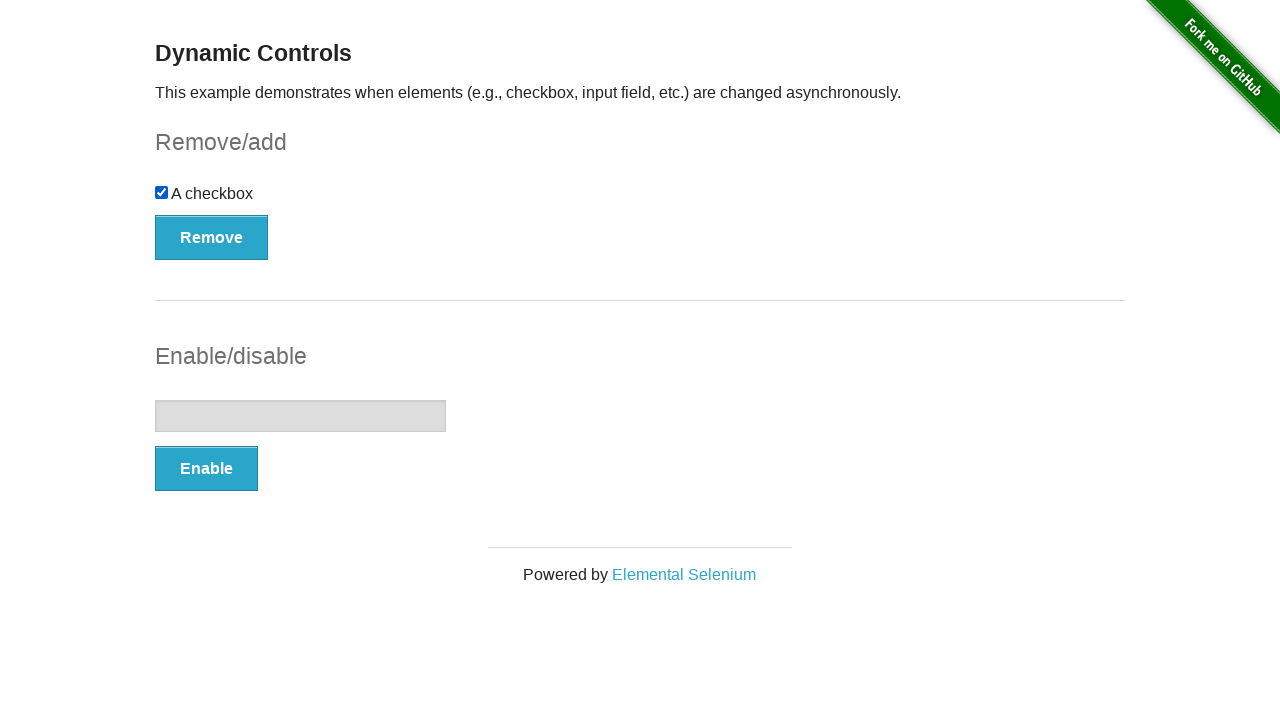

Waited for checkbox state change to be observable
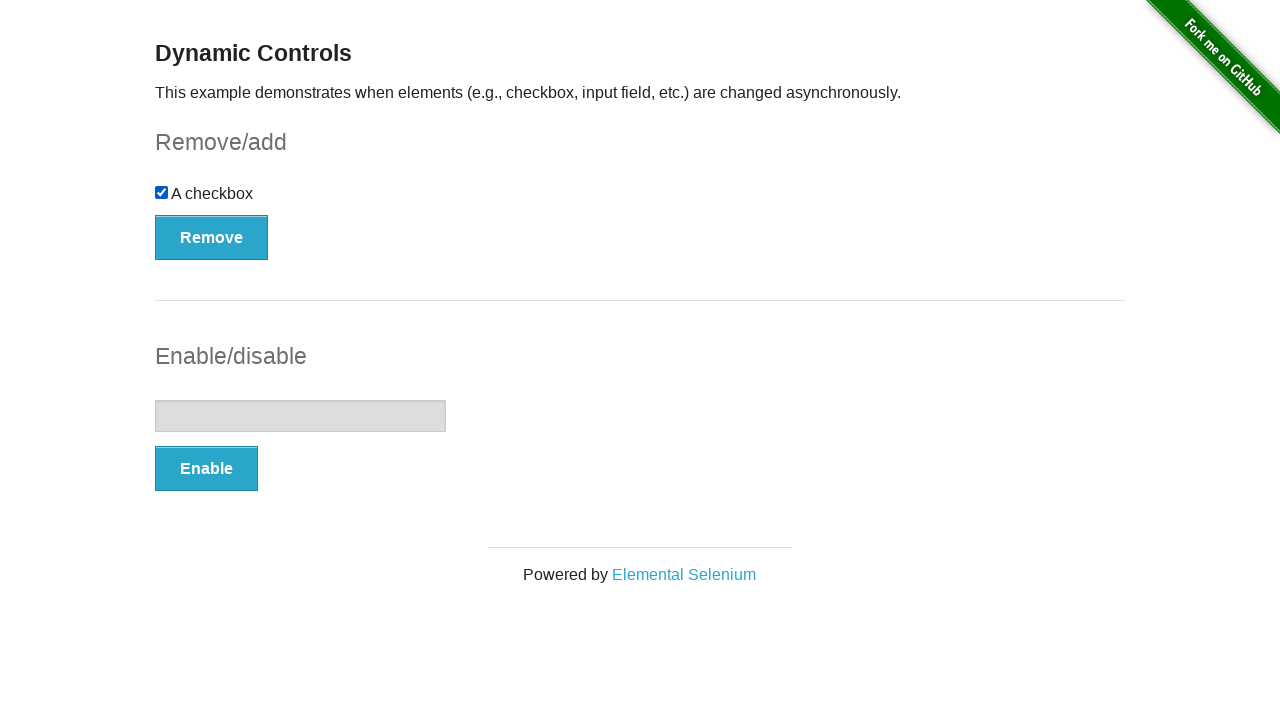

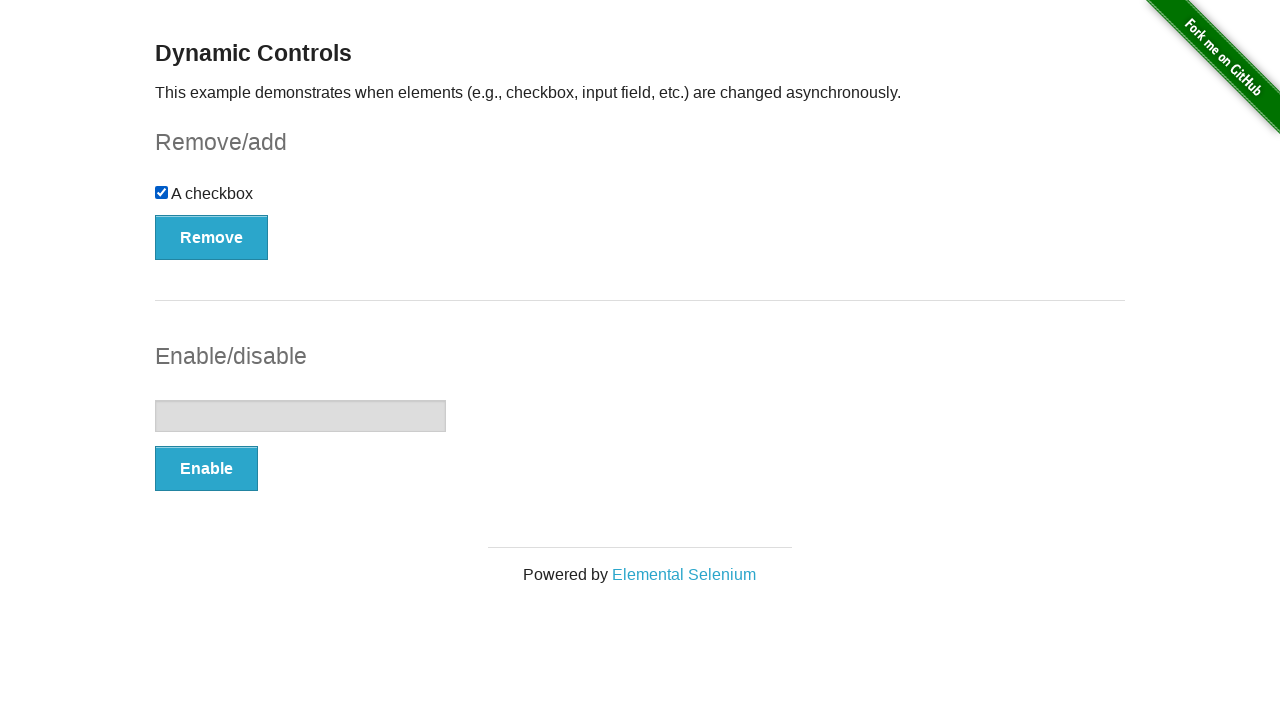